Navigates to Node JS Development page via Technologies menu and verifies the page heading is displayed

Starting URL: https://www.tranktechnologies.com/

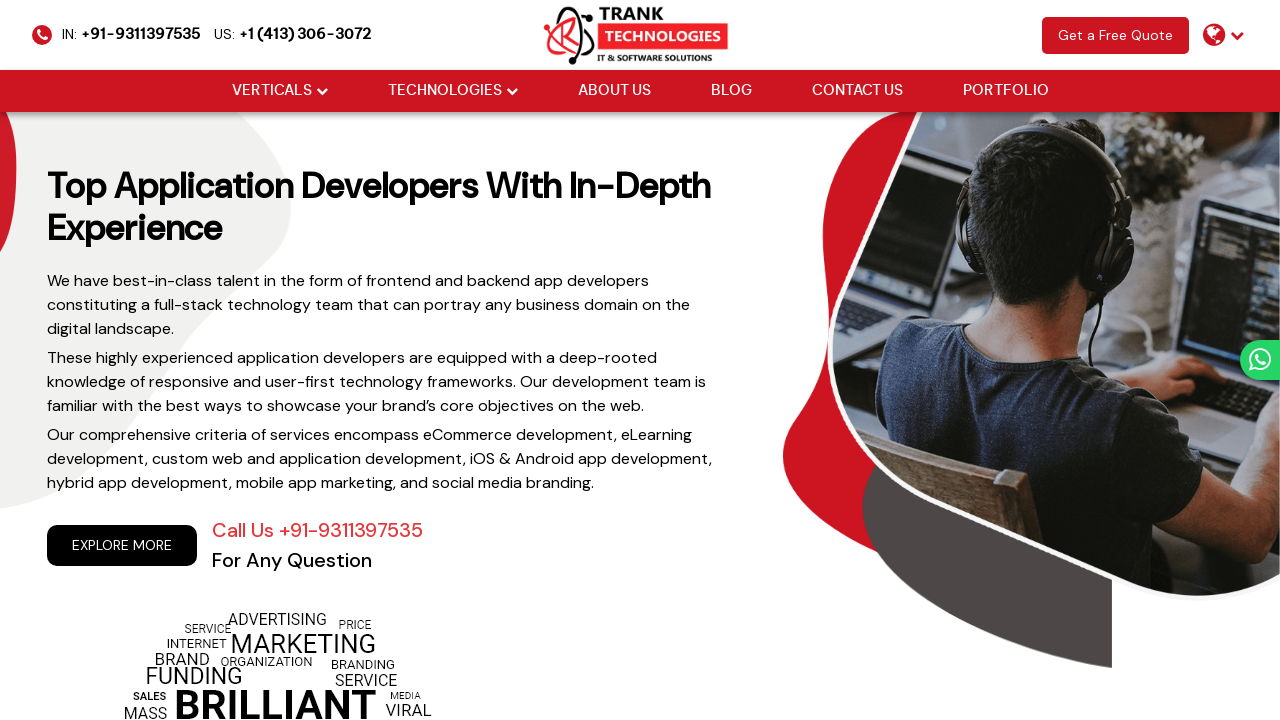

Hovered over Technologies menu item at (452, 91) on xpath=//body/header/div[@class='menu']/ul[@class='cm-flex-type-2']/li[2]
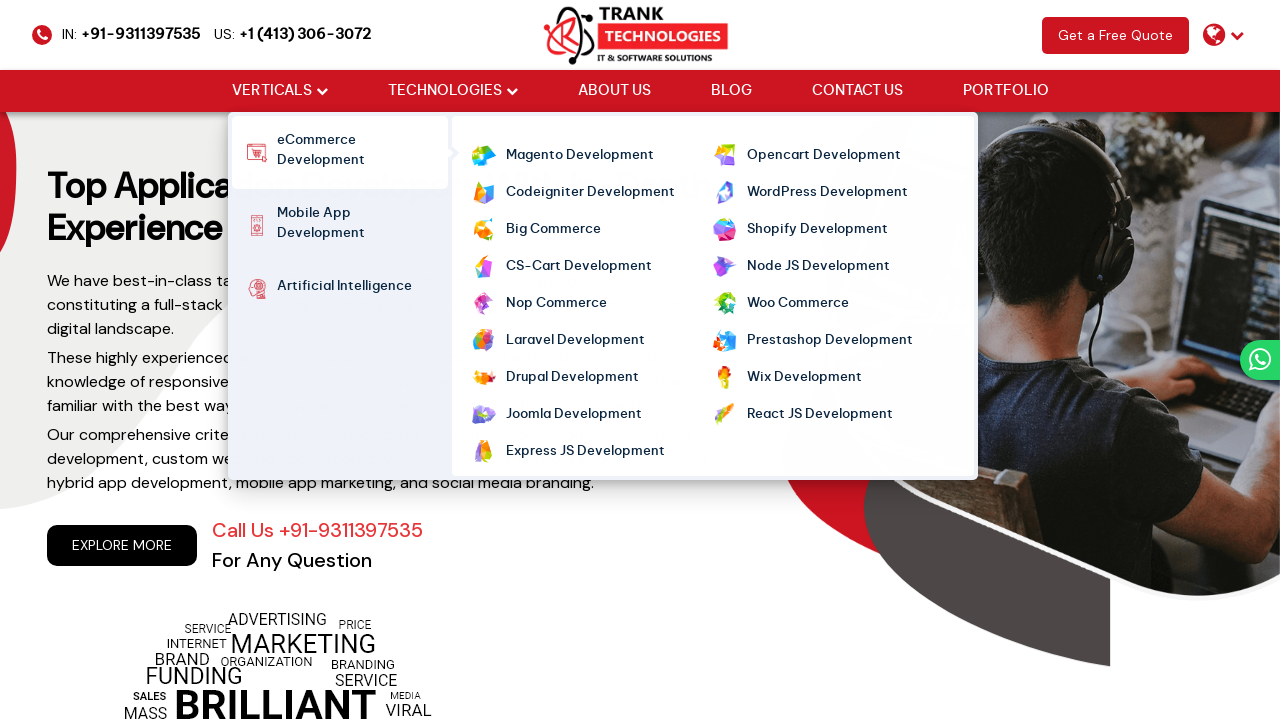

Clicked on Node JS Development link at (818, 267) on xpath=//ul[@class='cm-flex cm-flex-wrap']//a[normalize-space()='Node JS Developm
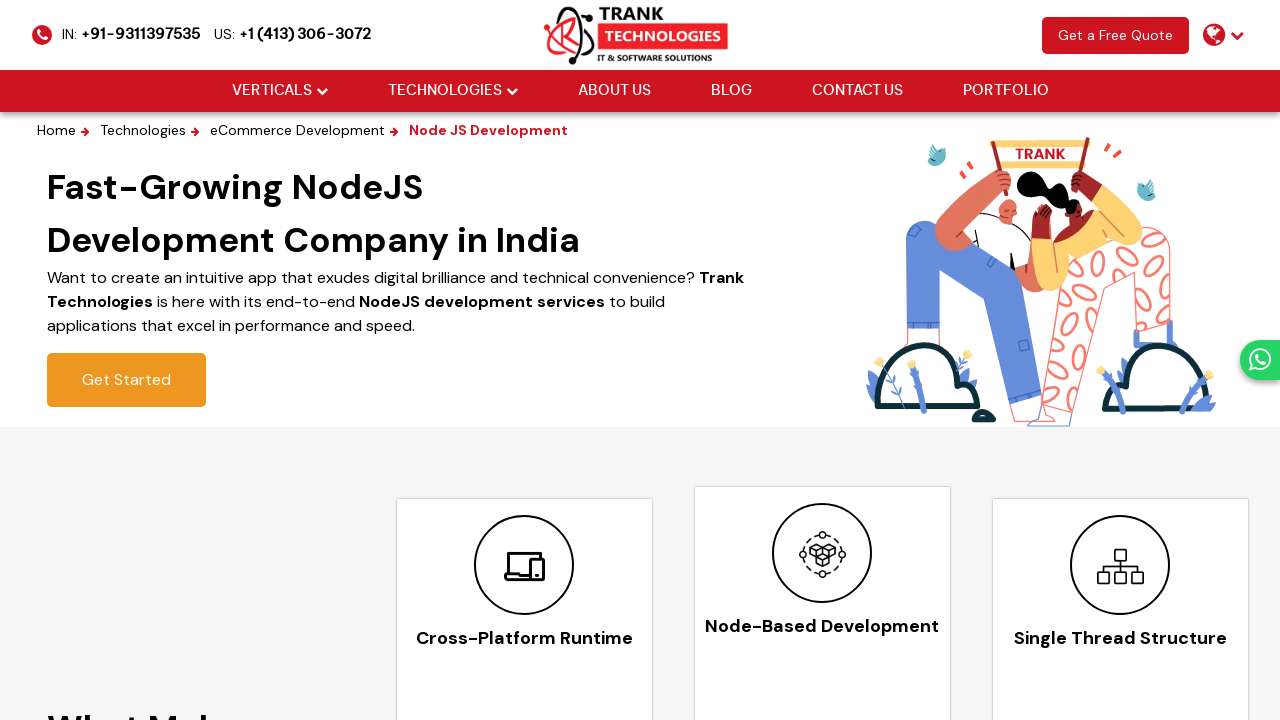

Verified Node JS Development page heading is displayed
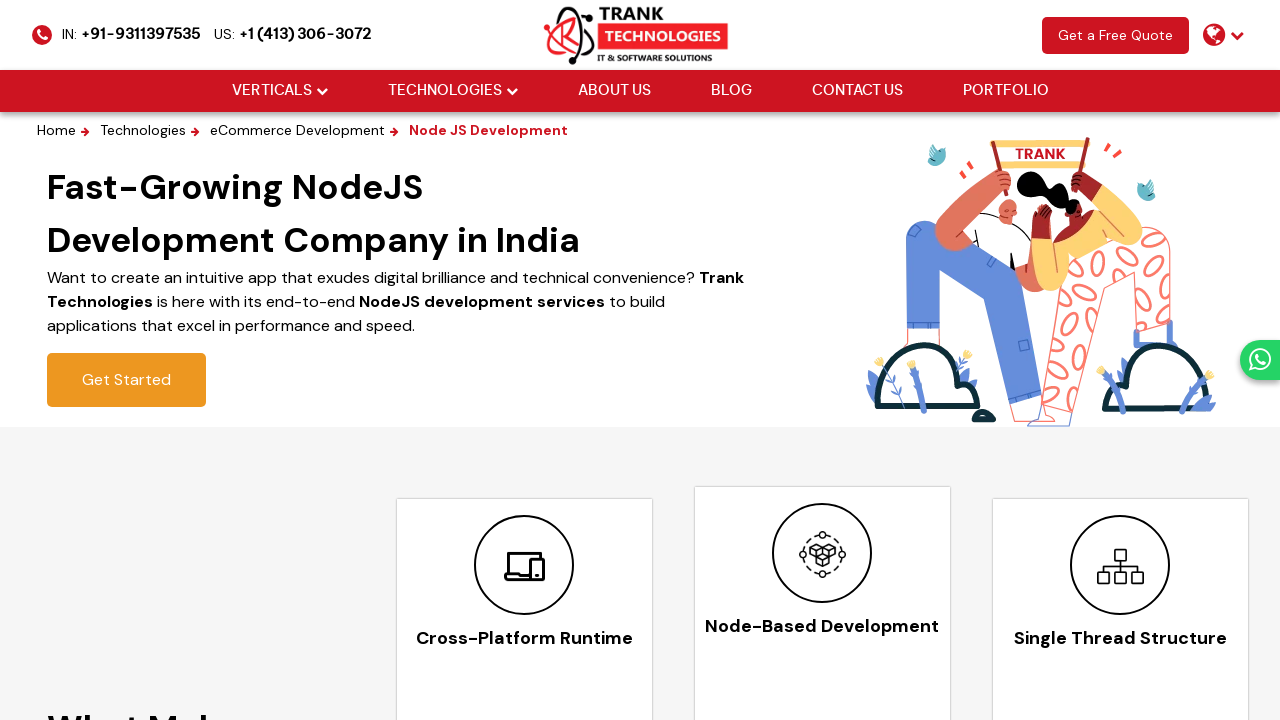

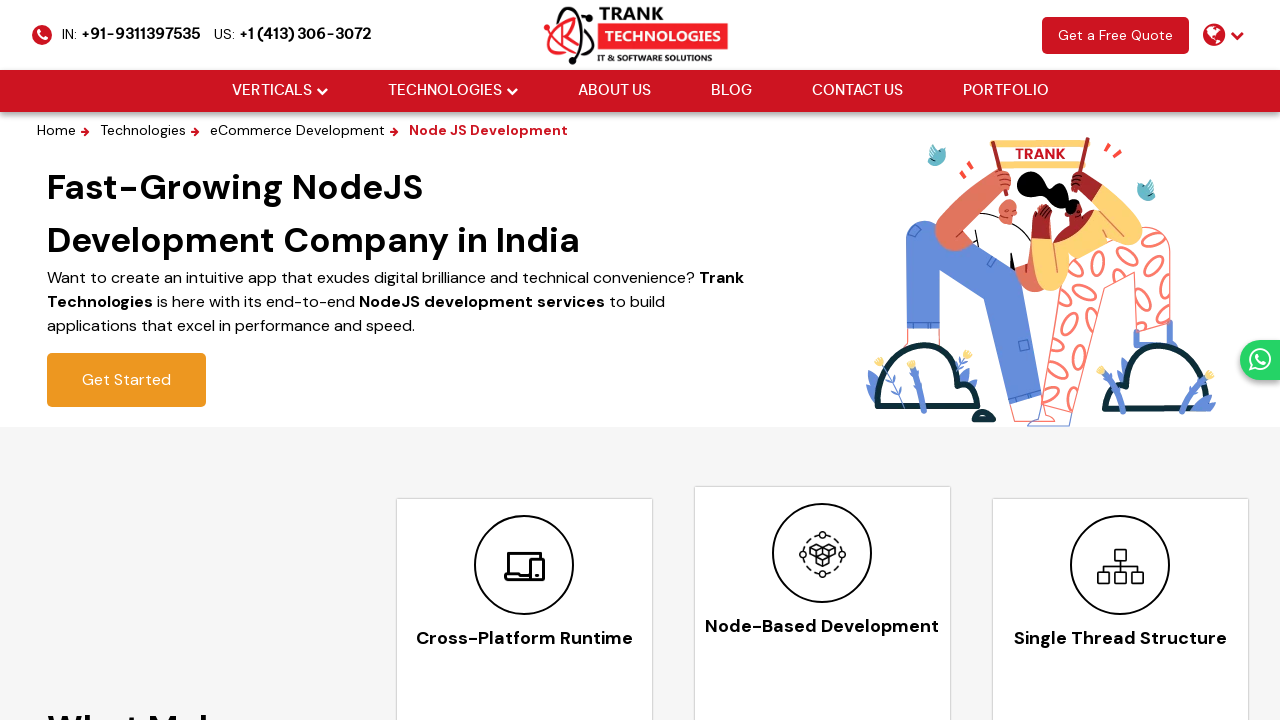